Navigates to two different pages on rahulshettyacademy.com (Angular practice page and documents-request page) and scrolls down on the second page

Starting URL: https://rahulshettyacademy.com/angularpractice/

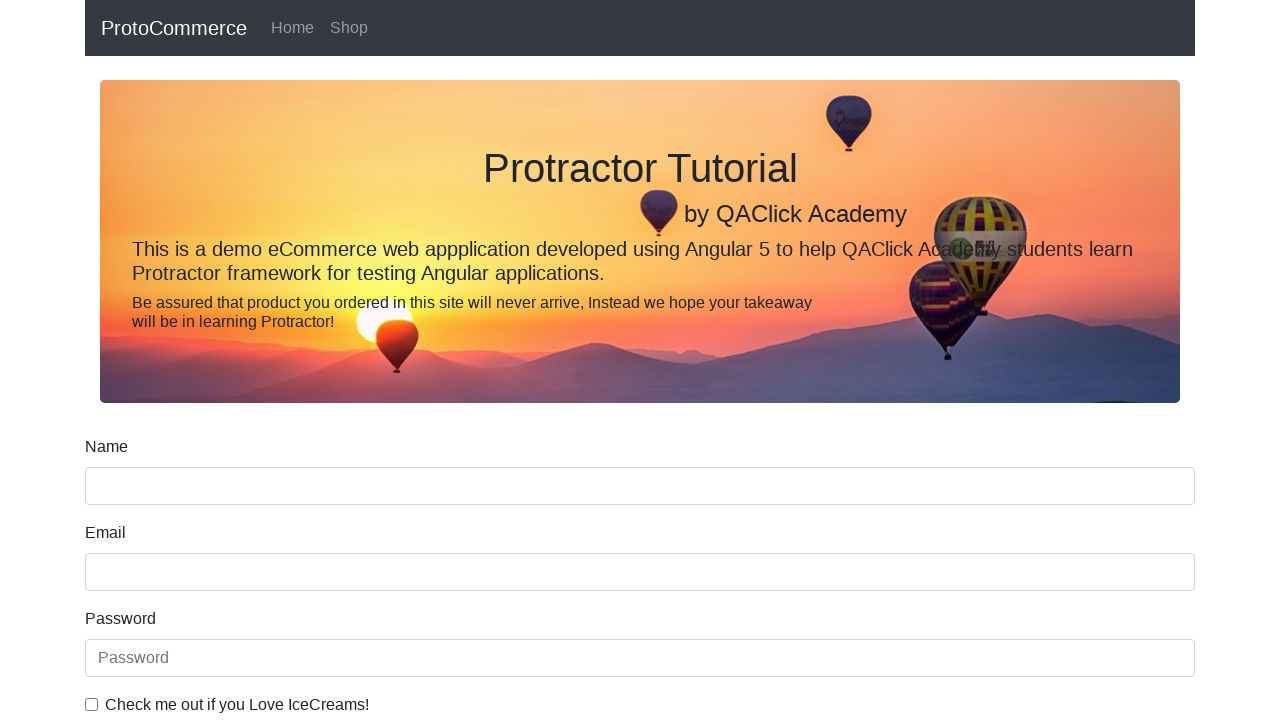

Navigated to documents-request page
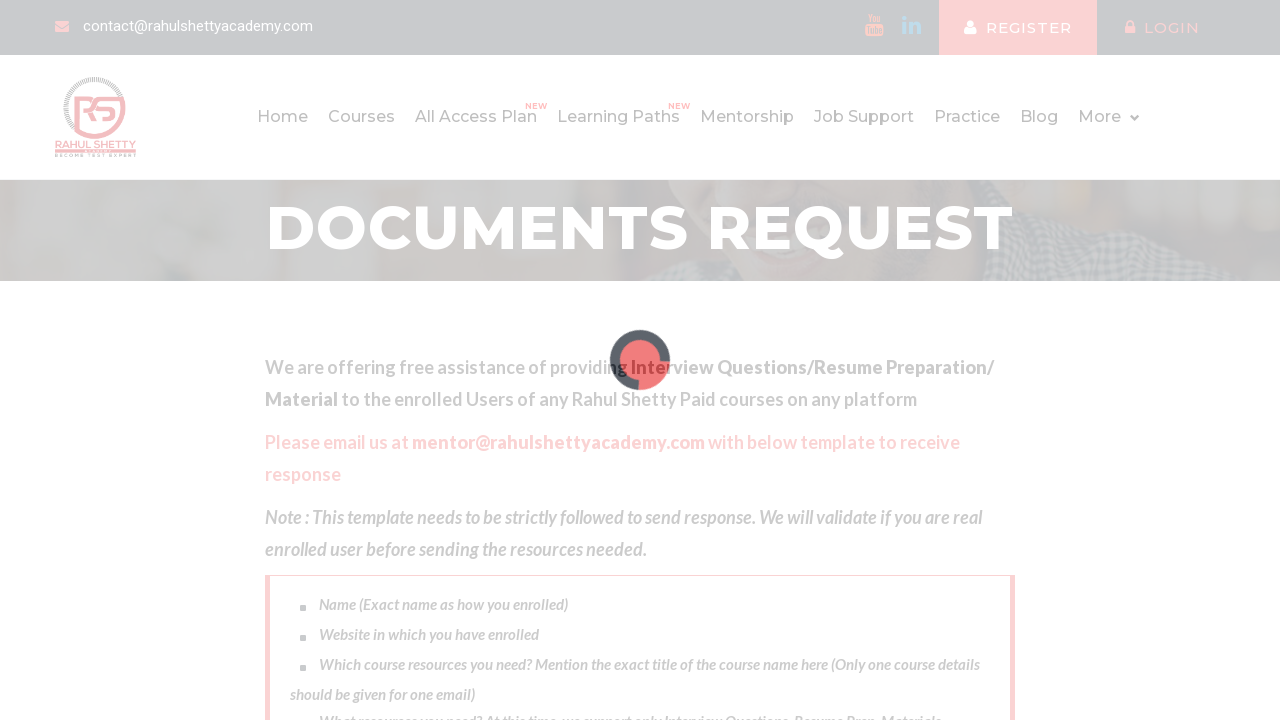

Scrolled down the page by 900 pixels
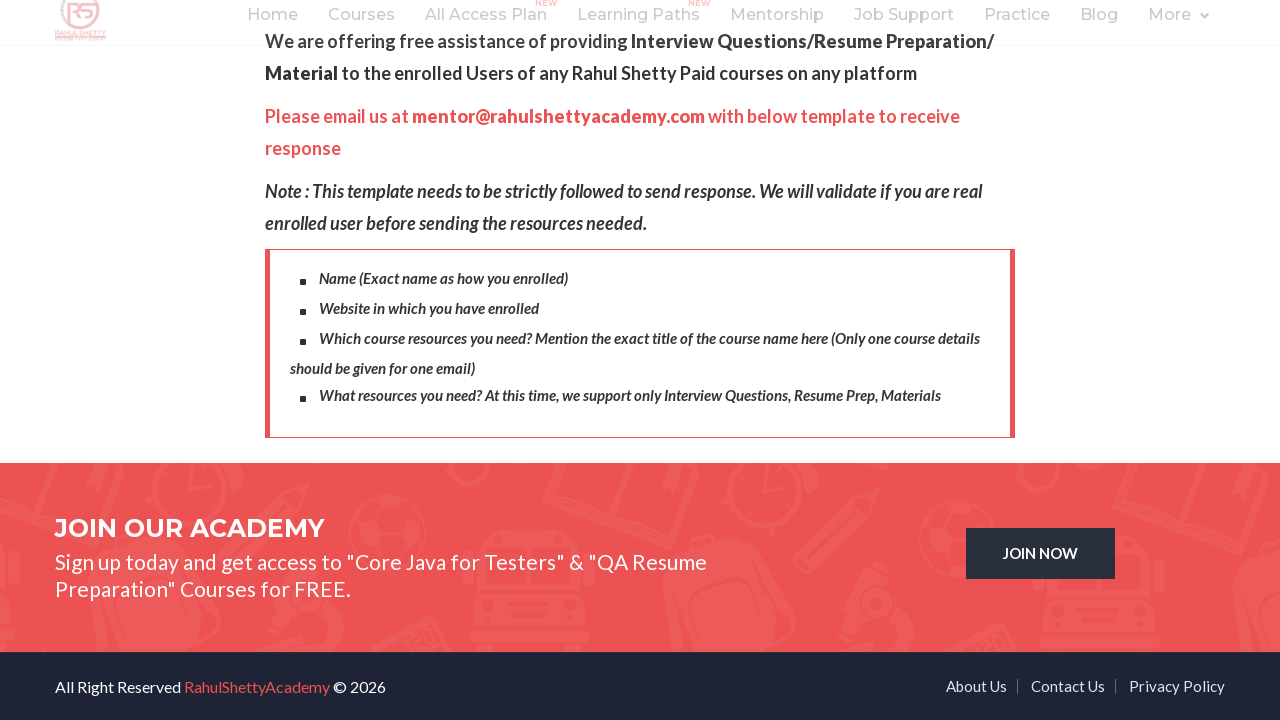

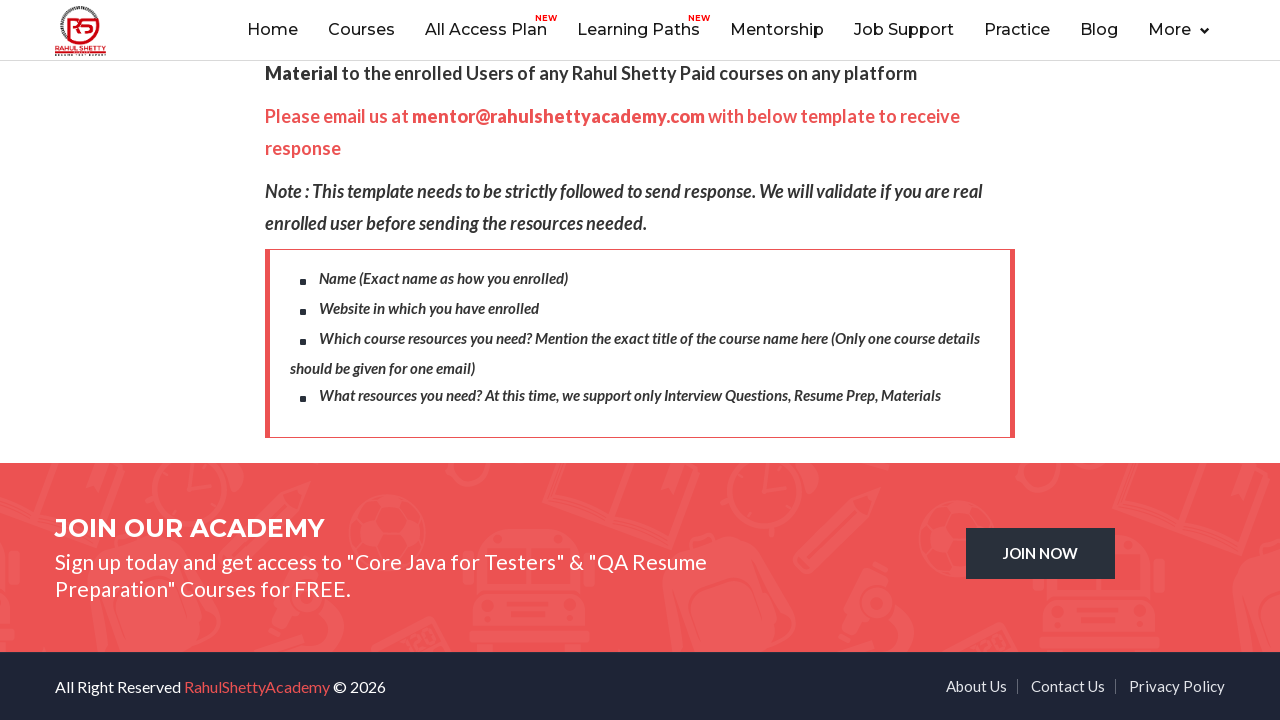